Solves a math problem by reading a value from the page, calculating a function result, and submitting the answer along with checkbox and radio button selections

Starting URL: http://suninjuly.github.io/math.html

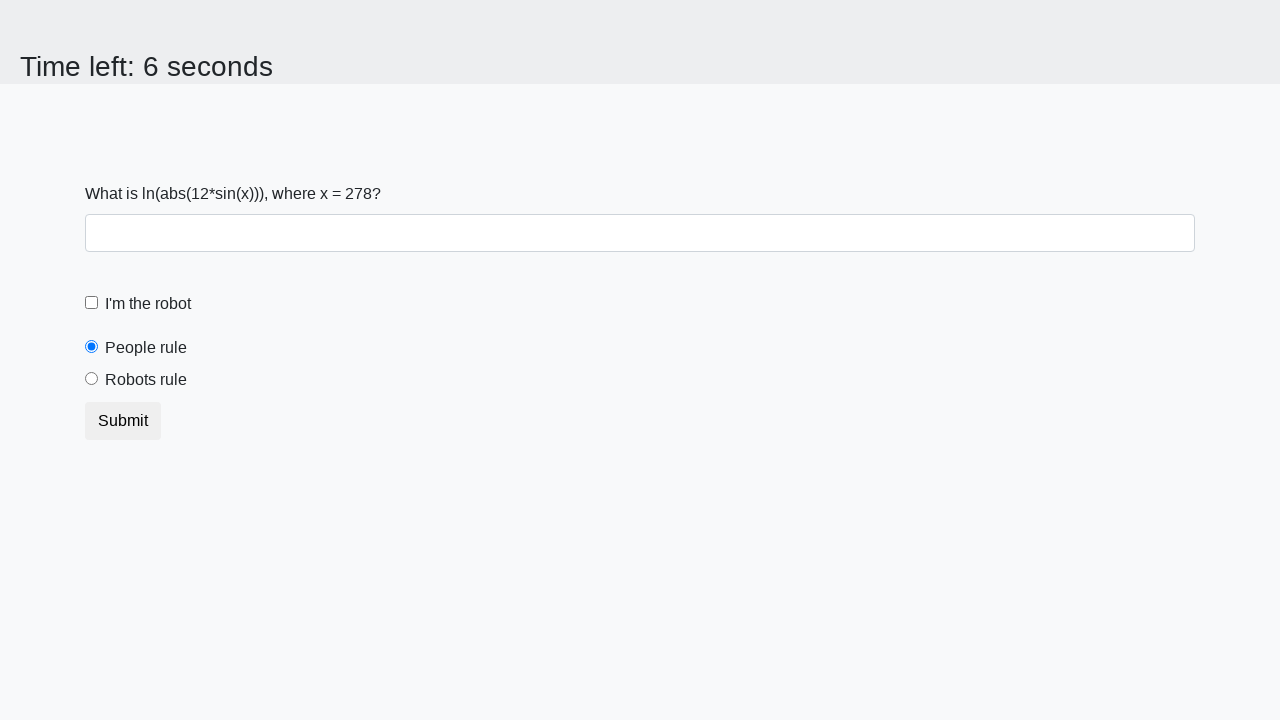

Retrieved x value from span#input_value
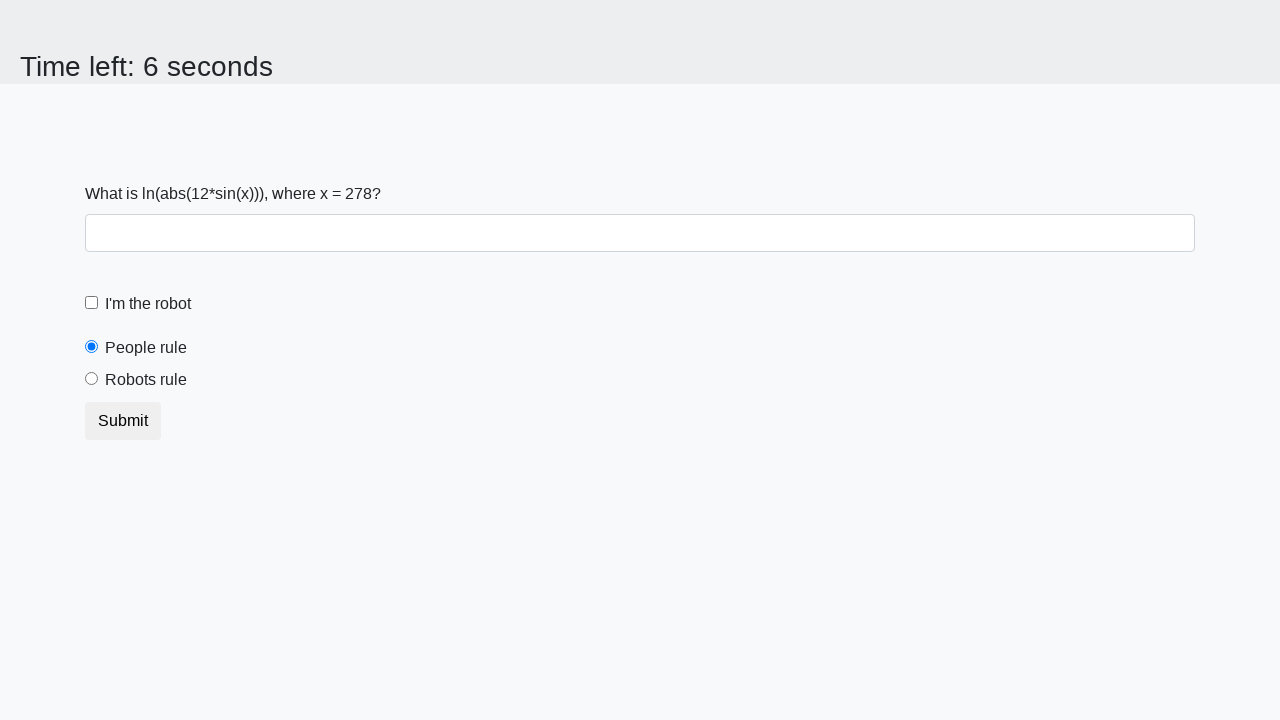

Calculated function result: 2.4844276269237757
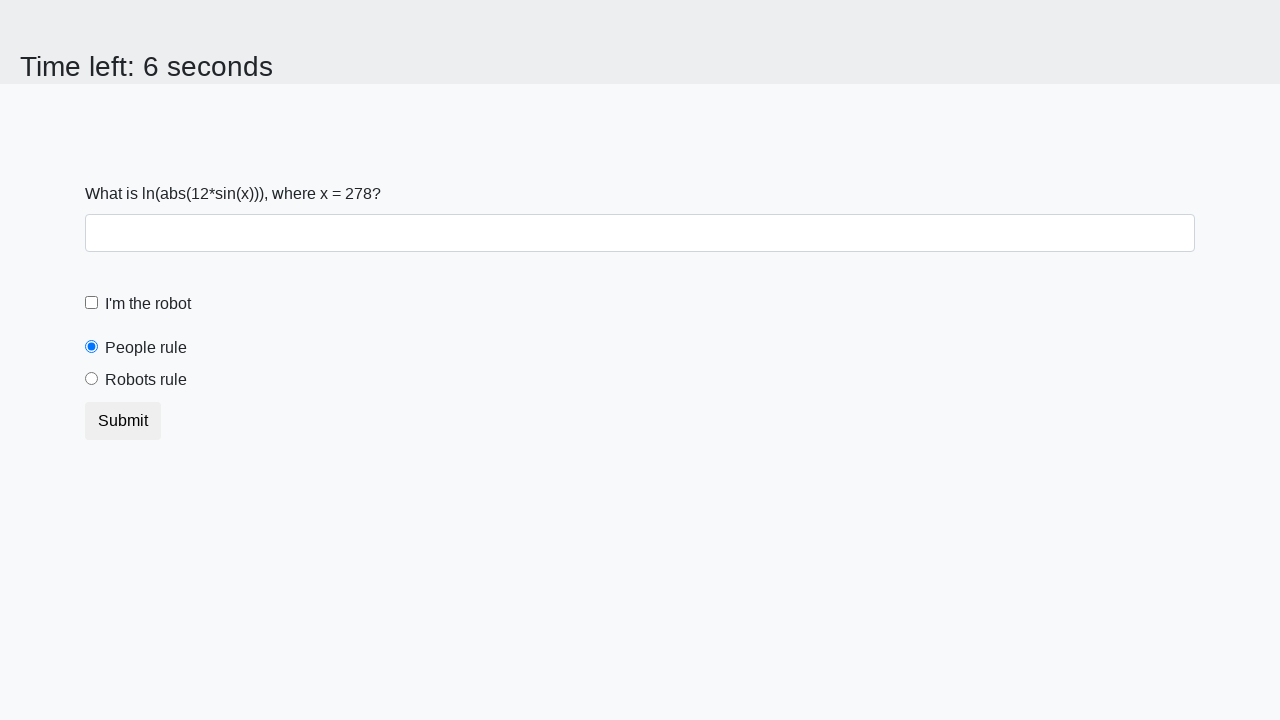

Filled answer field with calculated result: 2.4844276269237757 on input#answer
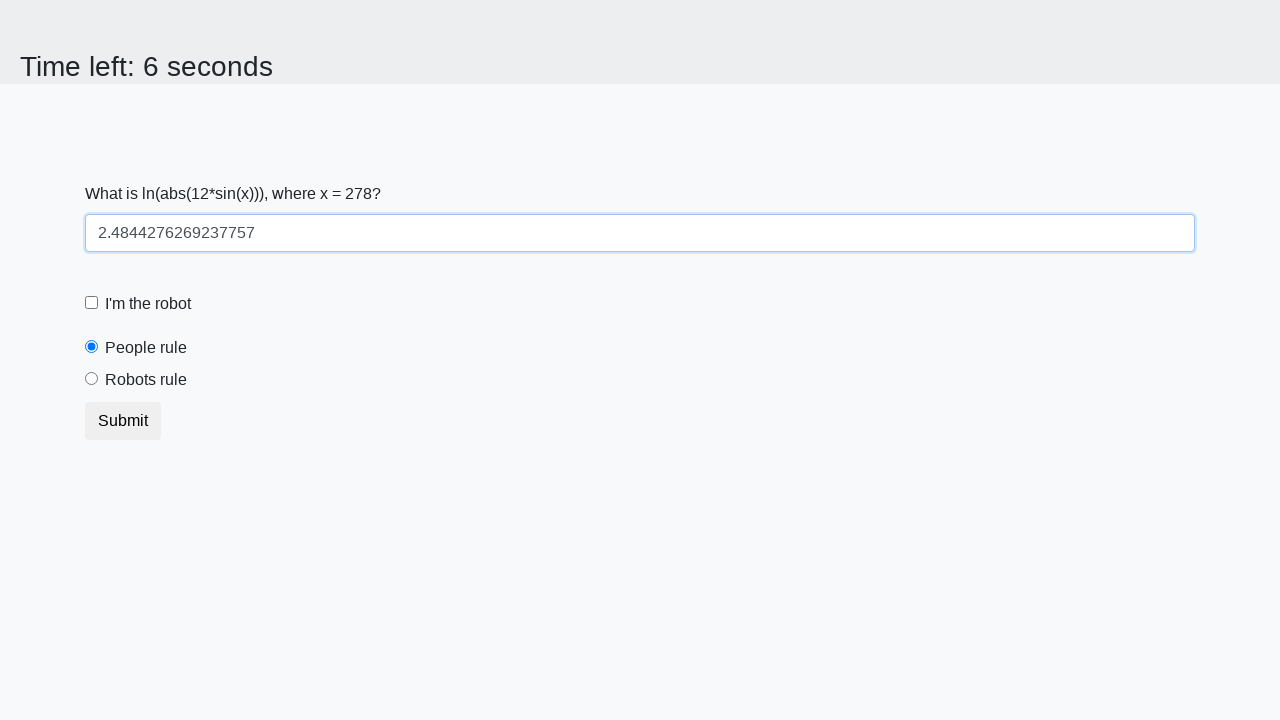

Clicked robot checkbox at (92, 303) on input#robotCheckbox
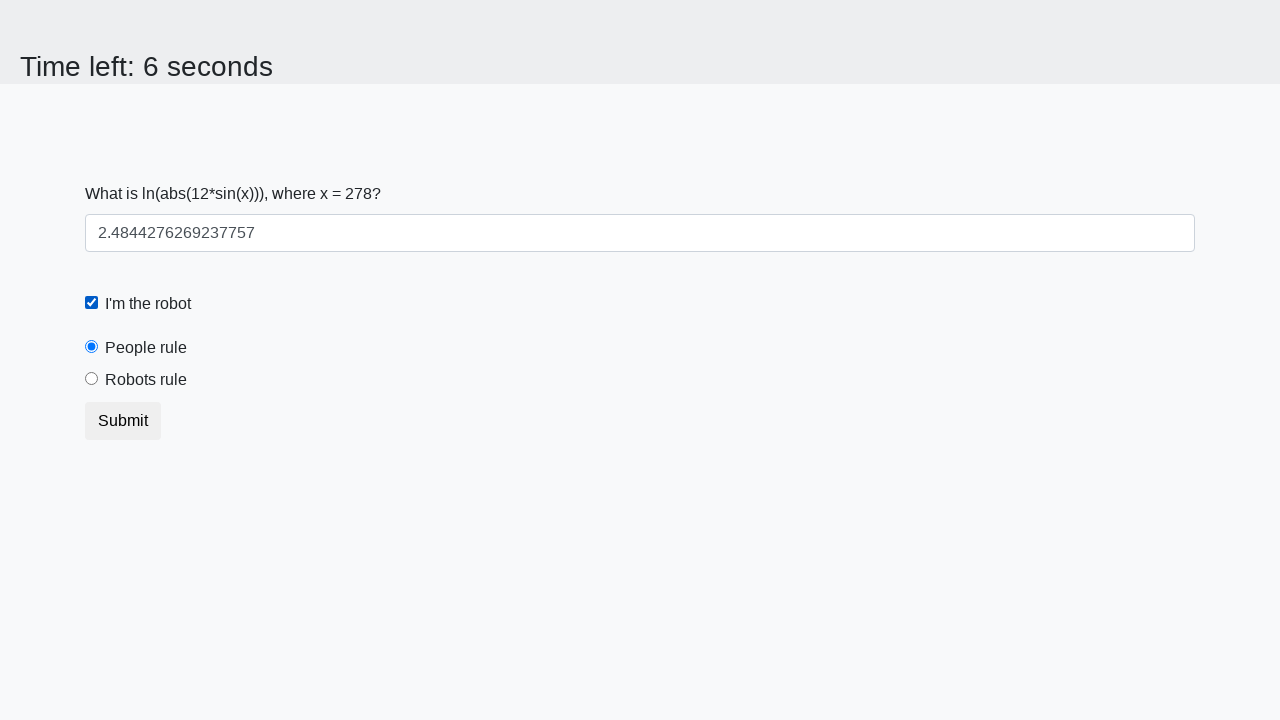

Clicked robots rule radio button at (92, 379) on input#robotsRule
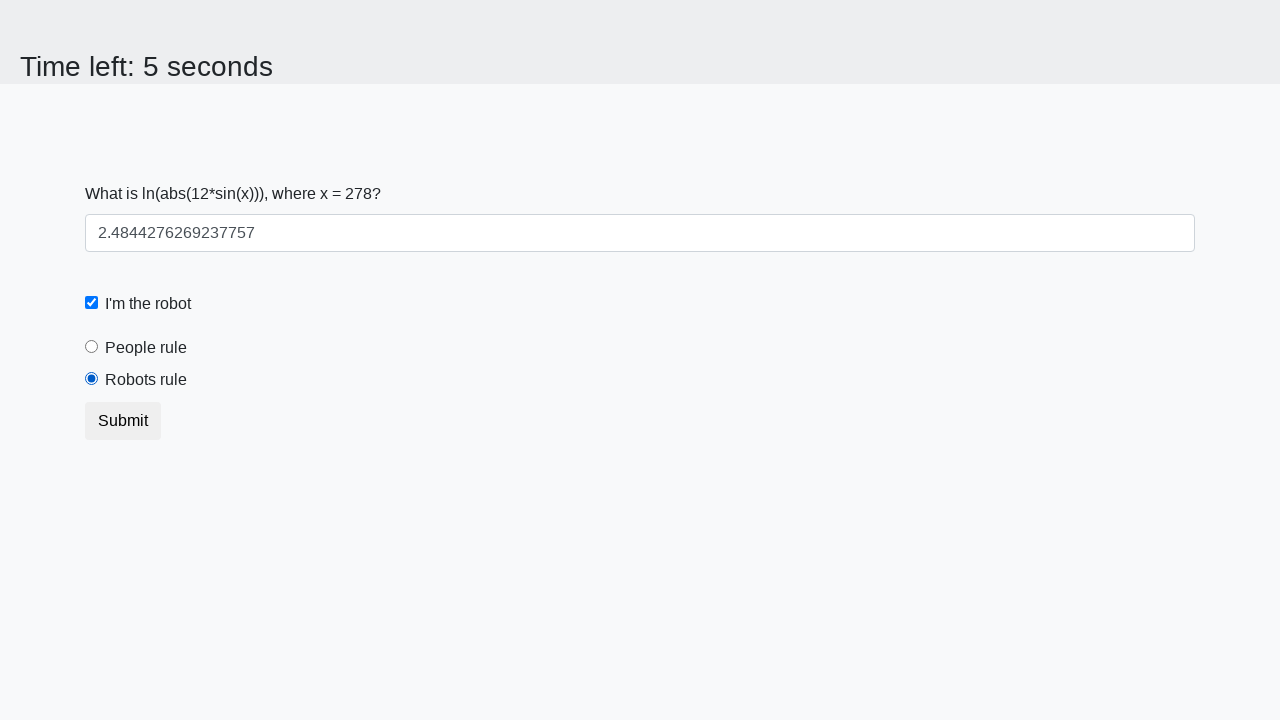

Clicked submit button at (123, 421) on button
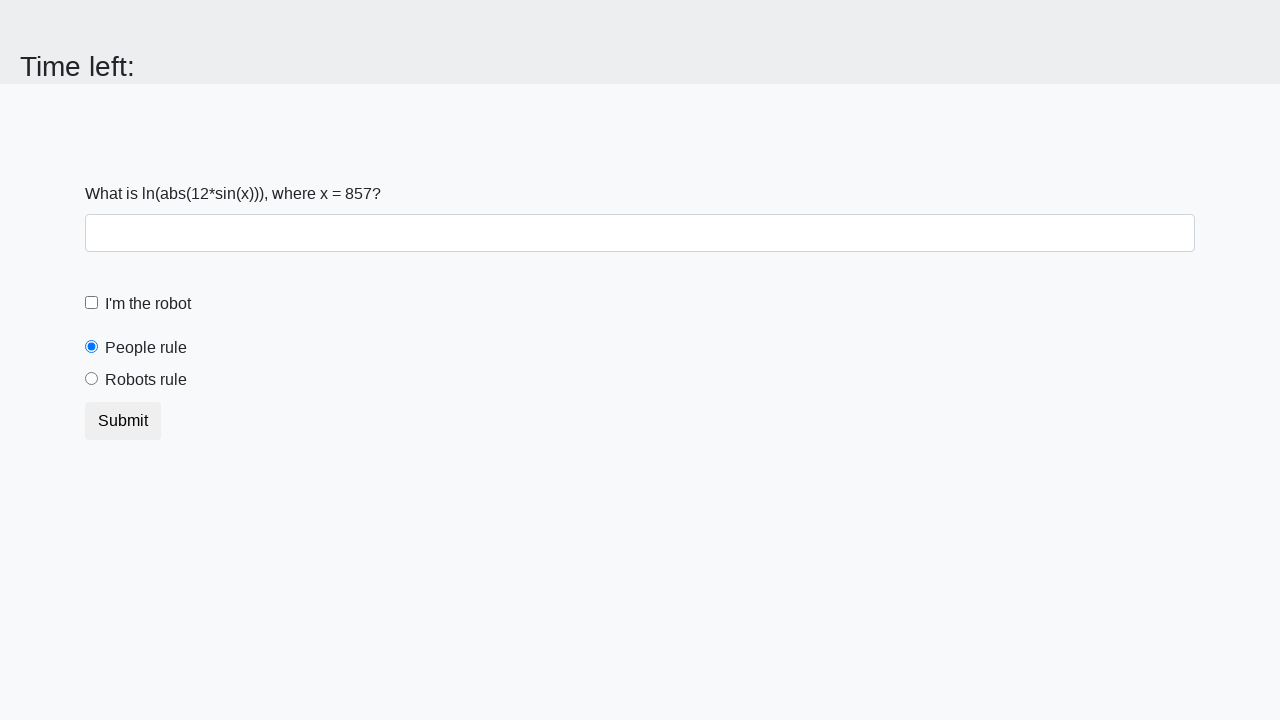

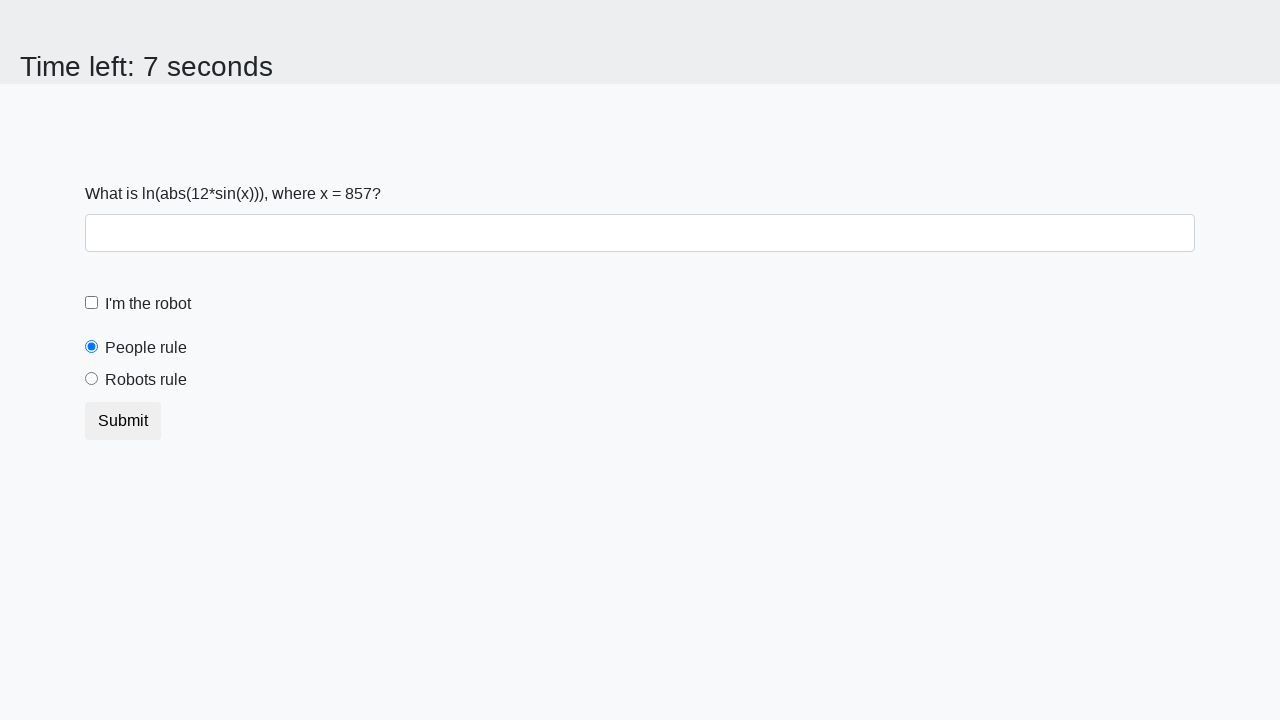